Tests adding a new customer in a banking application by filling out the customer form with first name, last name, and postcode, submitting it, and verifying the customer appears in the customers table.

Starting URL: https://www.globalsqa.com/angularJs-protractor/BankingProject/#/manager

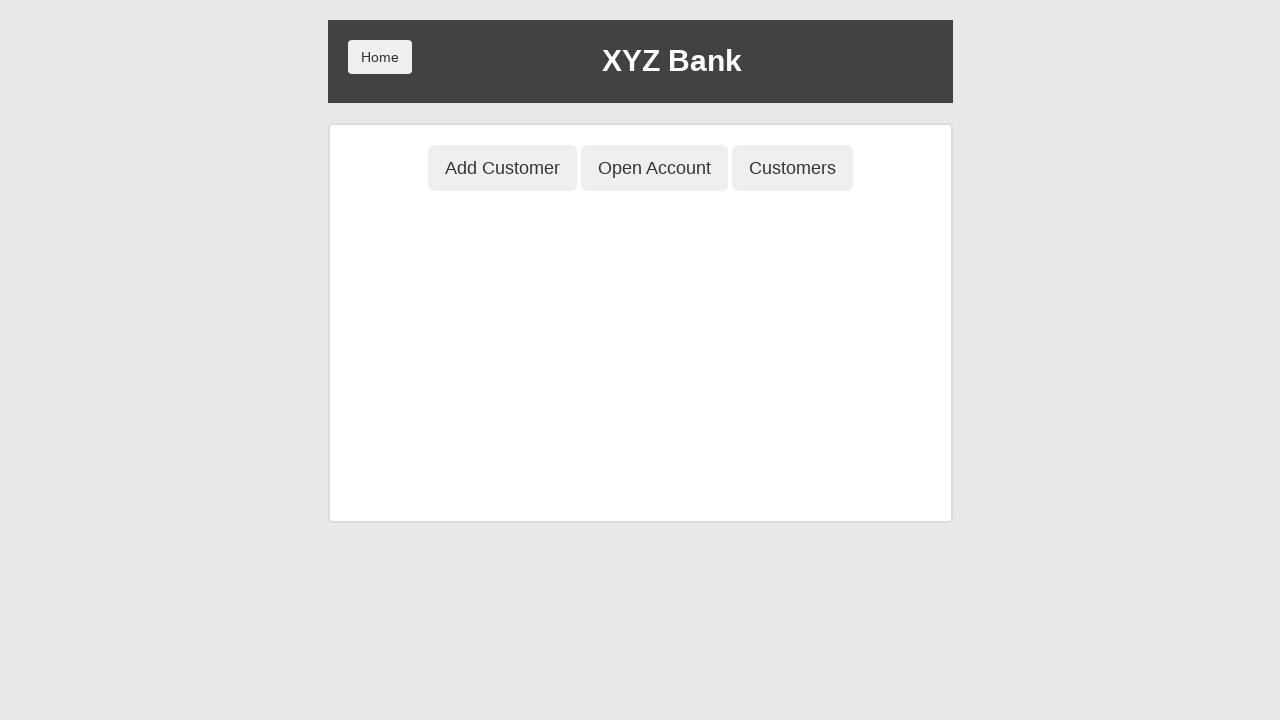

Clicked 'Add Customer' button at (502, 168) on button[ng-click='addCust()']
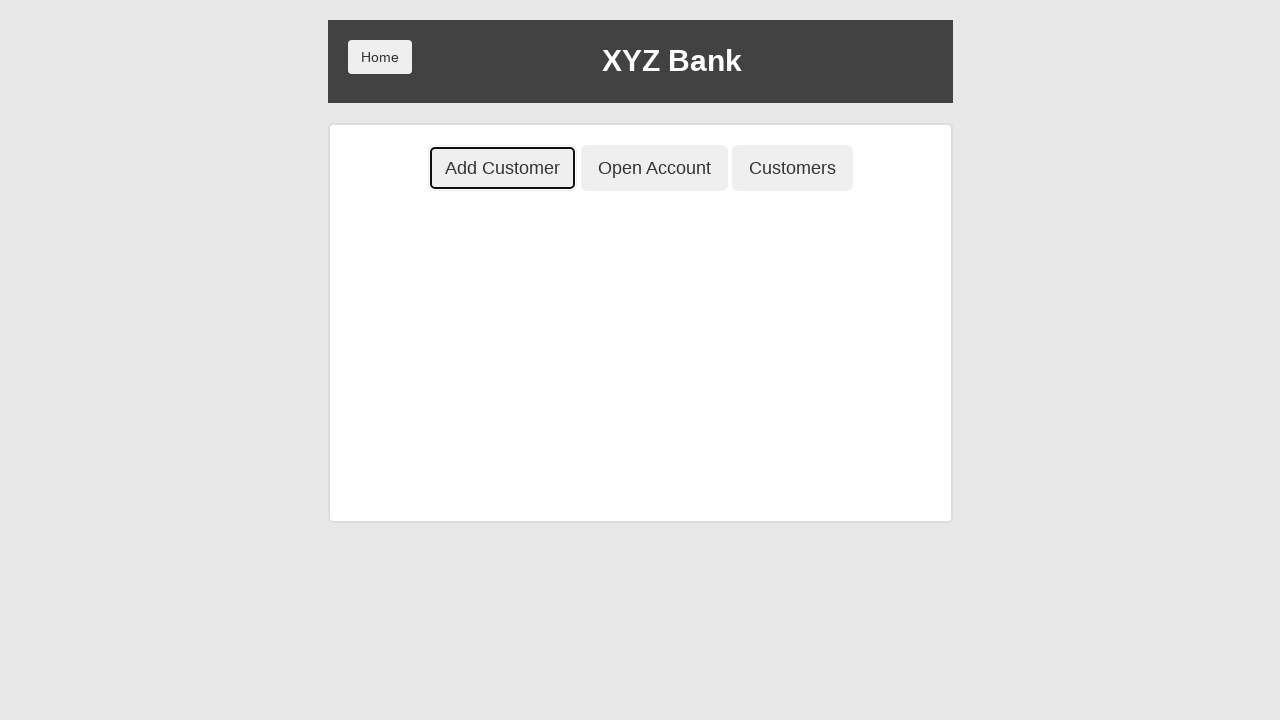

Filled first name field with 'John4126' on input[ng-model='fName']
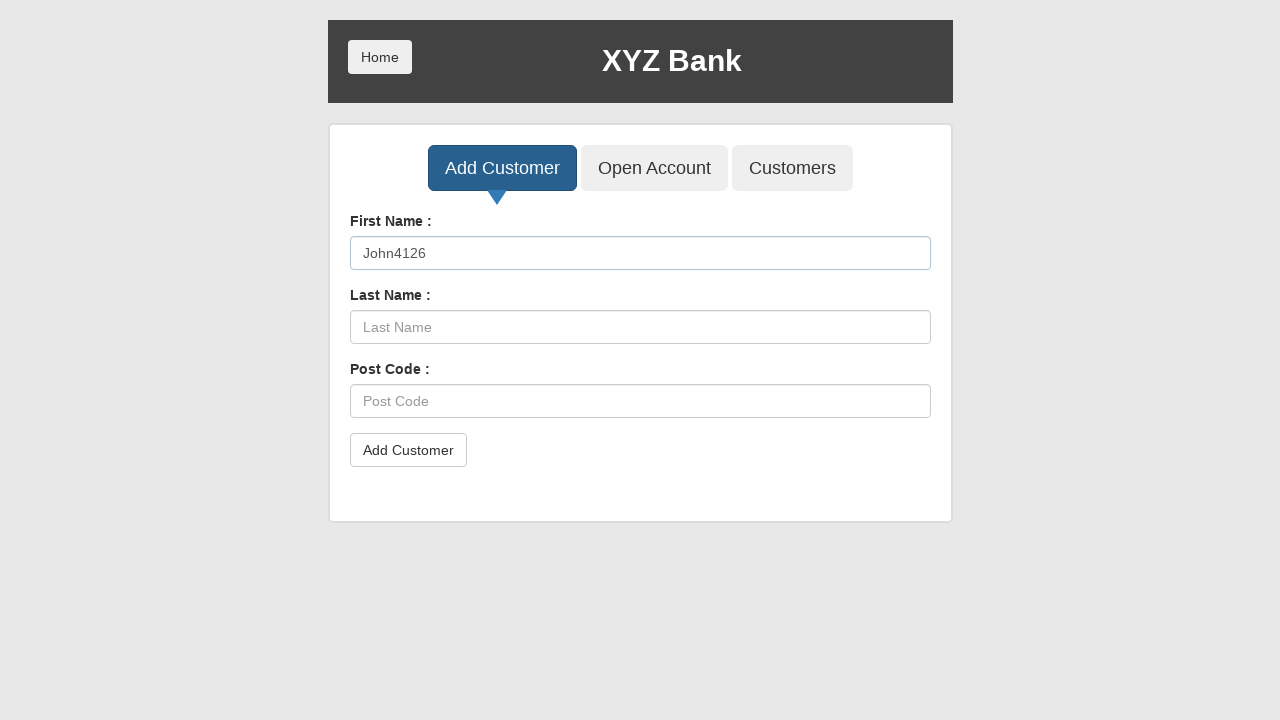

Filled last name field with 'Doe8785' on input[ng-model='lName']
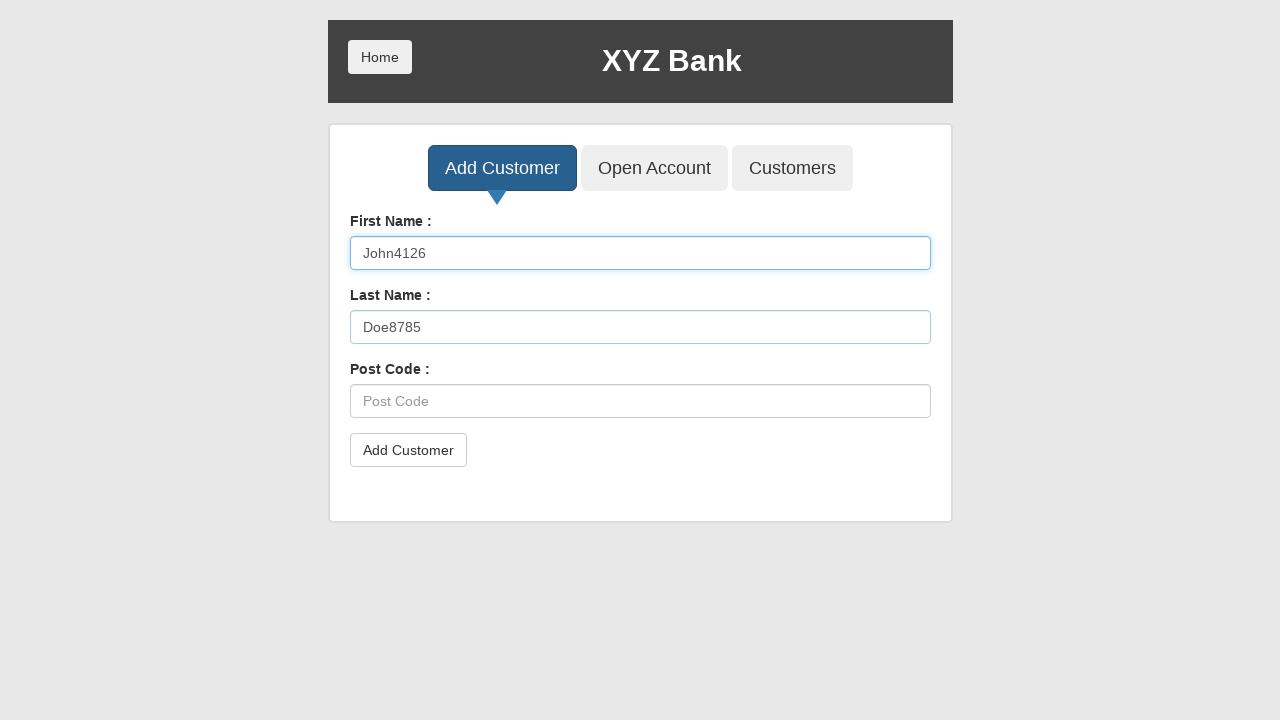

Filled postcode field with '097291' on input[ng-model='postCd']
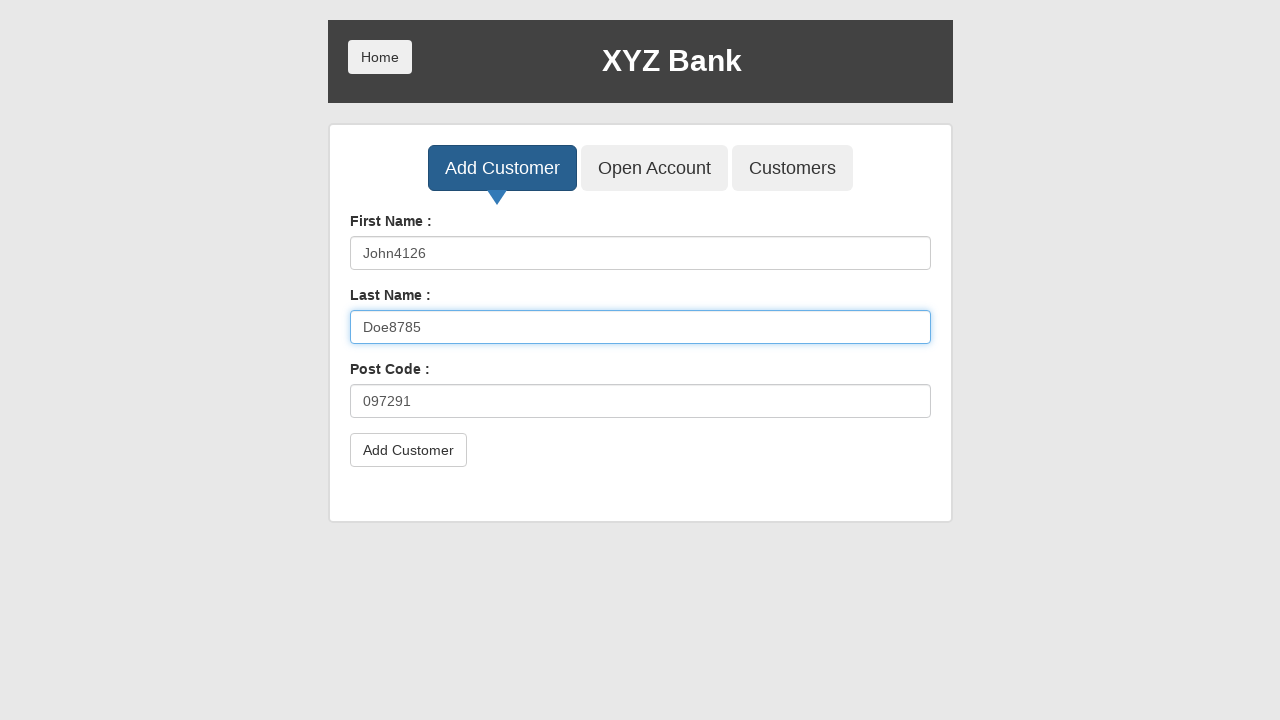

Clicked submit button to add customer at (408, 450) on button[type='submit']
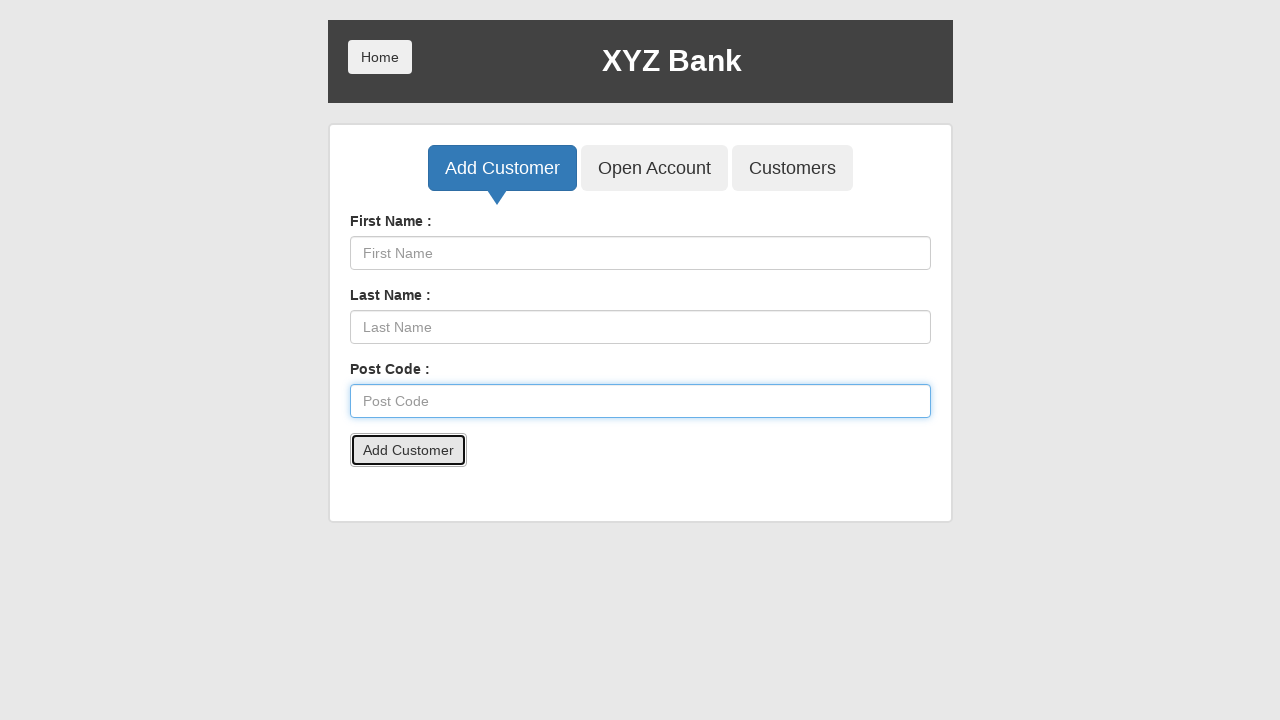

Set up dialog handler to dismiss alert
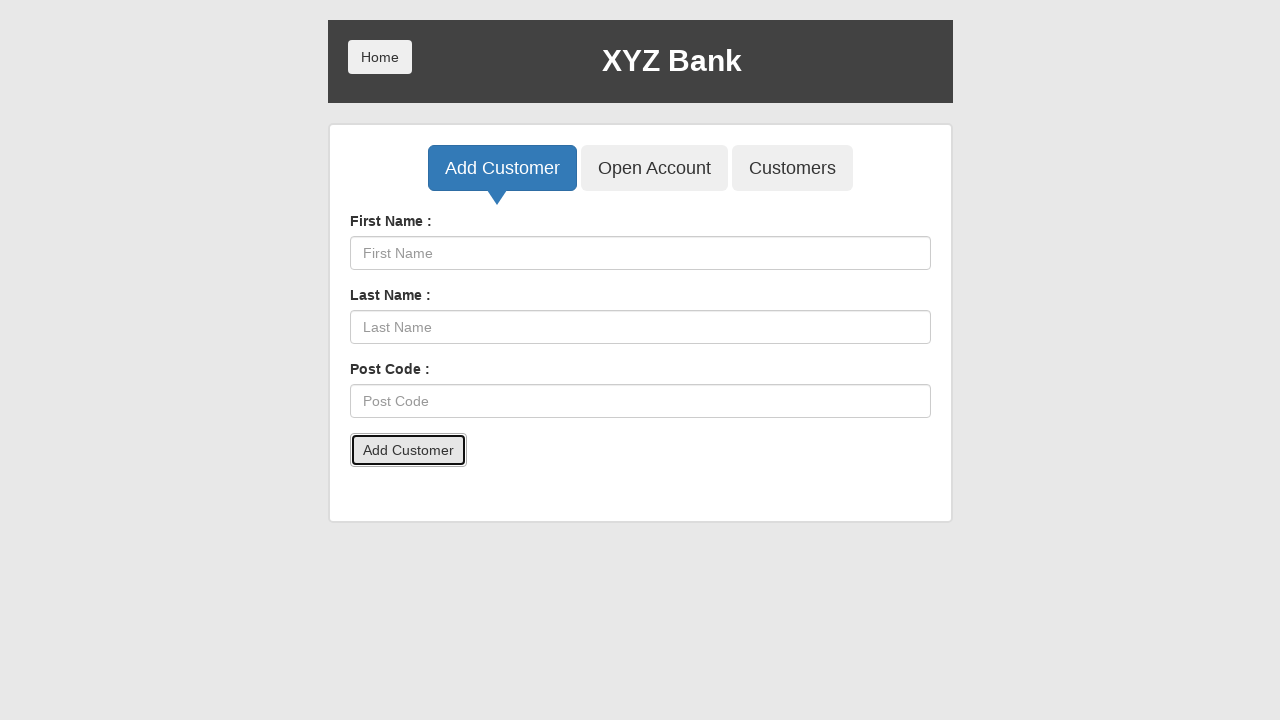

Waited for alert to be handled
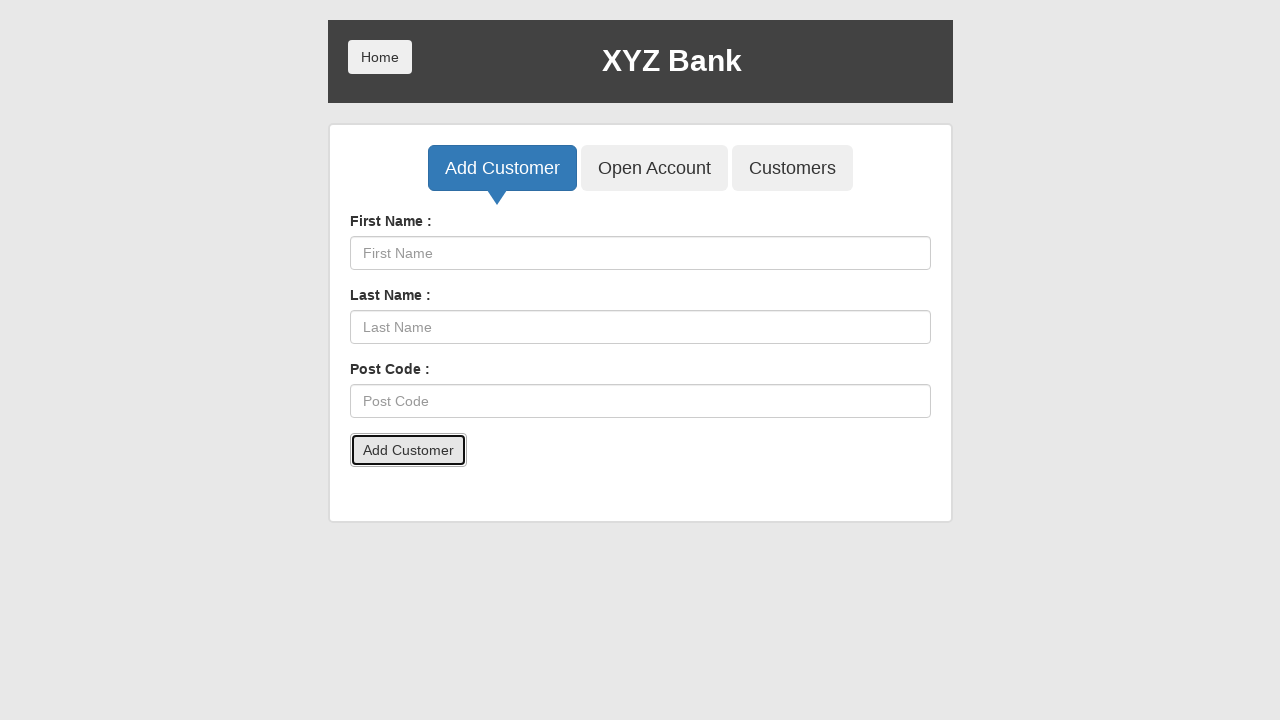

Clicked 'Customers' button to view customer table at (792, 168) on button[ng-click='showCust()']
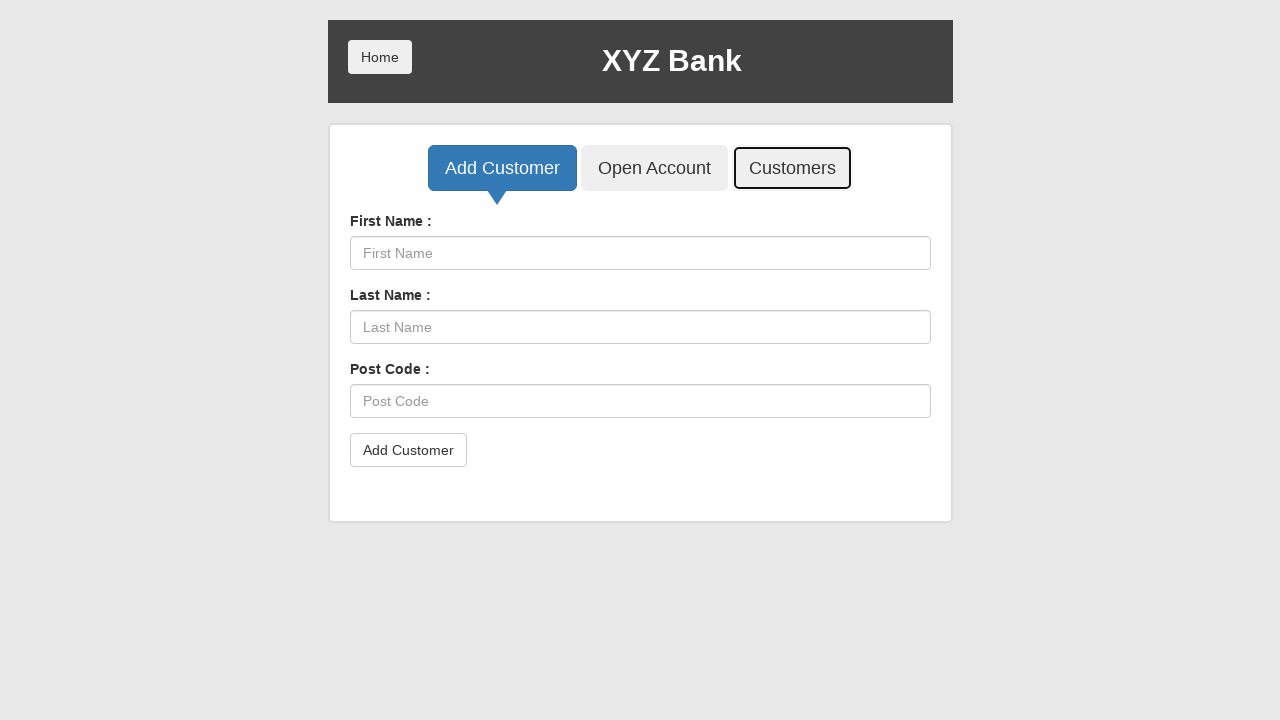

Customers table loaded
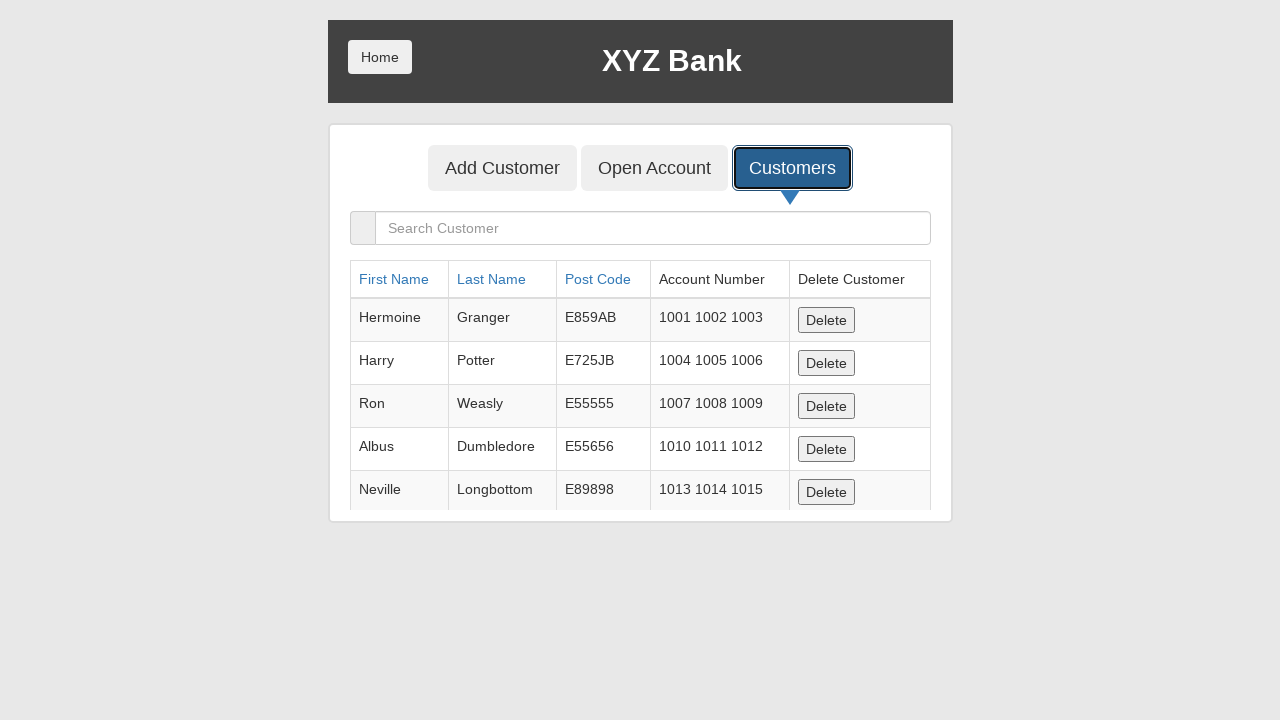

Verified customer 'John4126' appears in the table
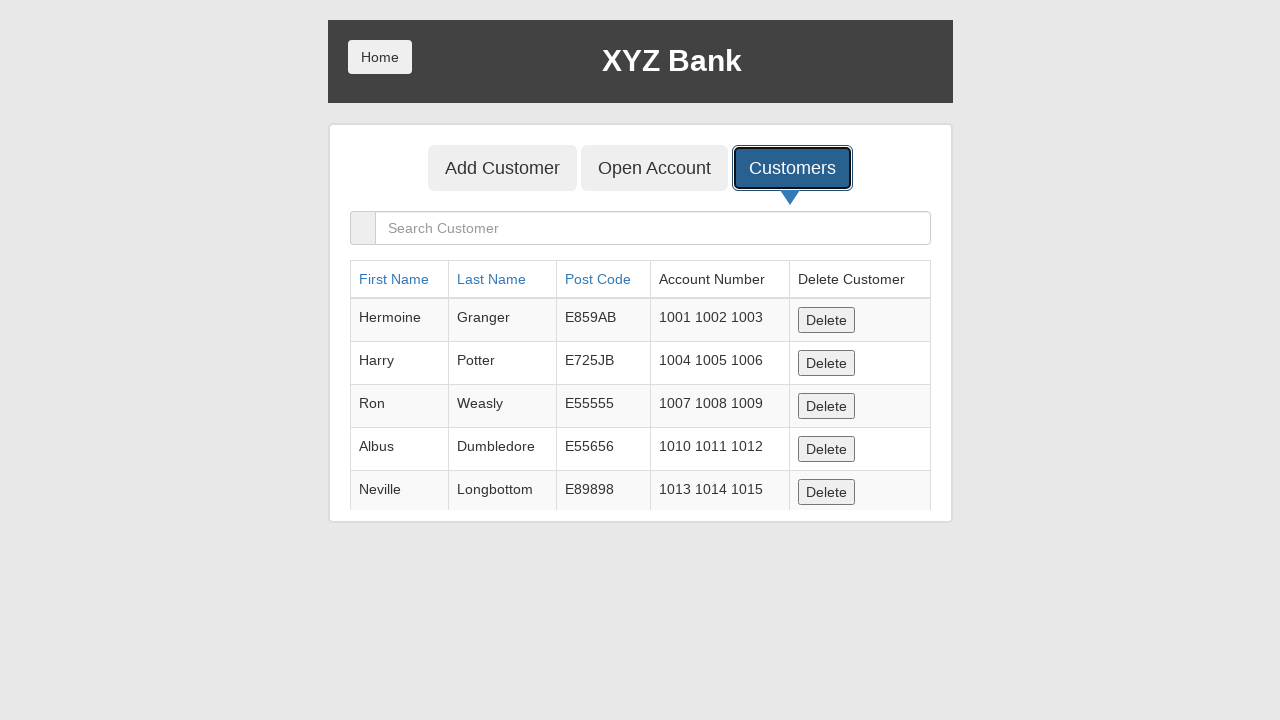

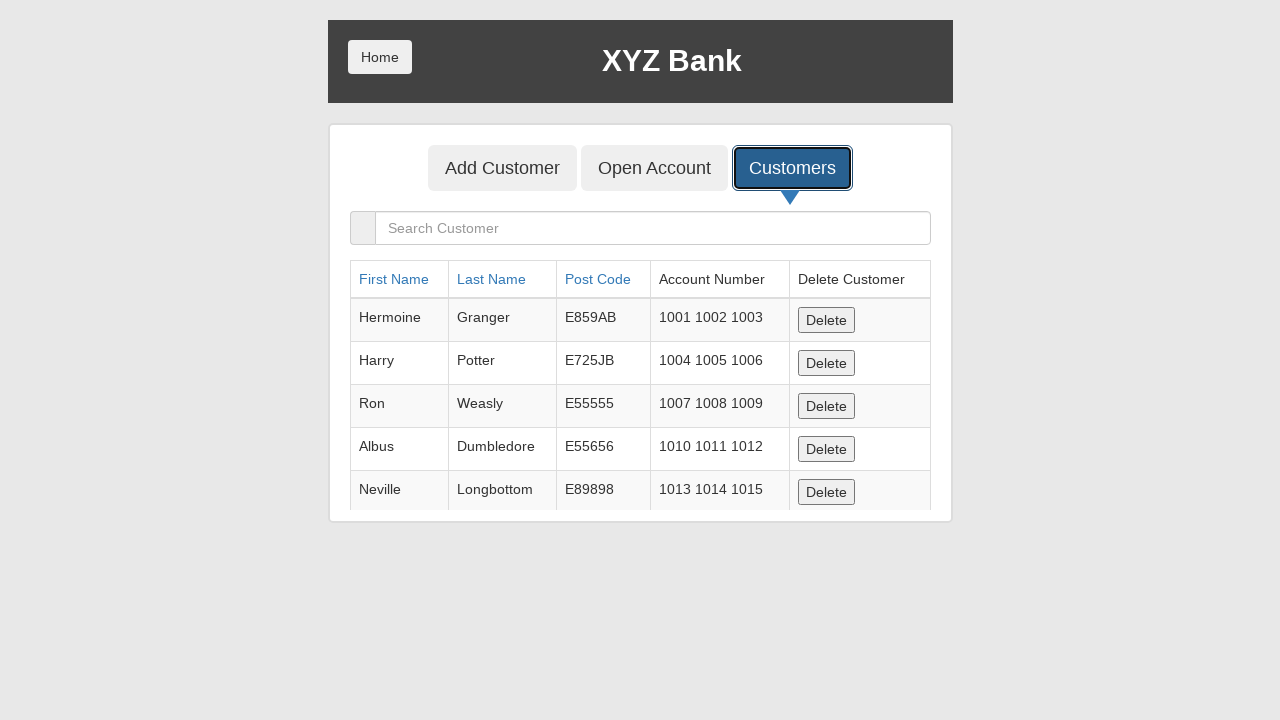